Searches for a radio station on TuneIn, accepts cookies, and clicks on the first search result to play the station

Starting URL: https://tunein.com/search/?query=classical music

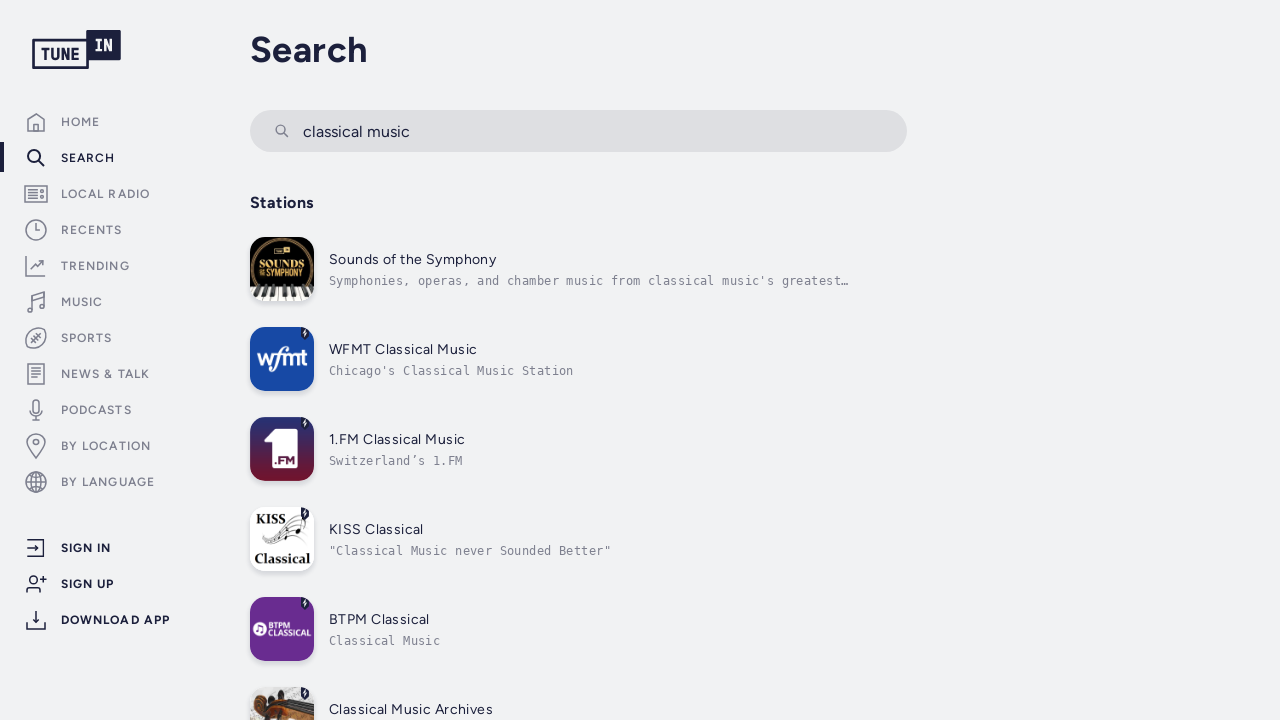

Search results loaded on TuneIn
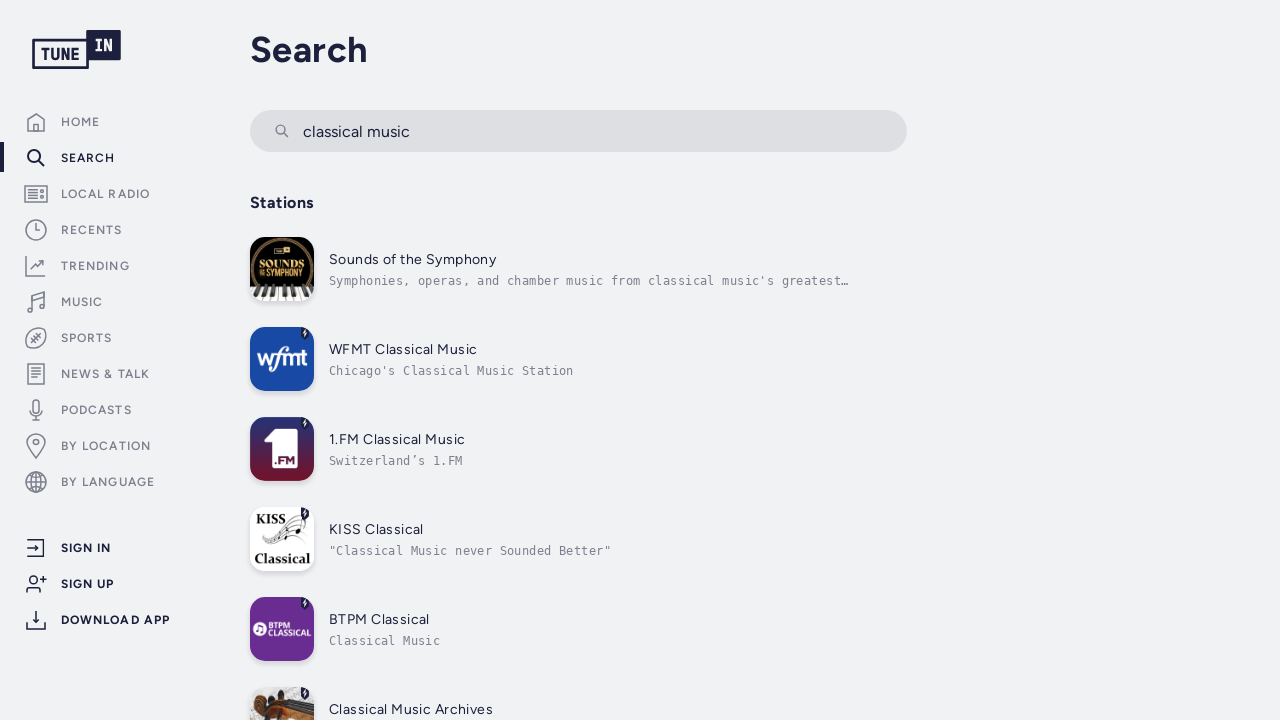

Clicked first search result (title link)
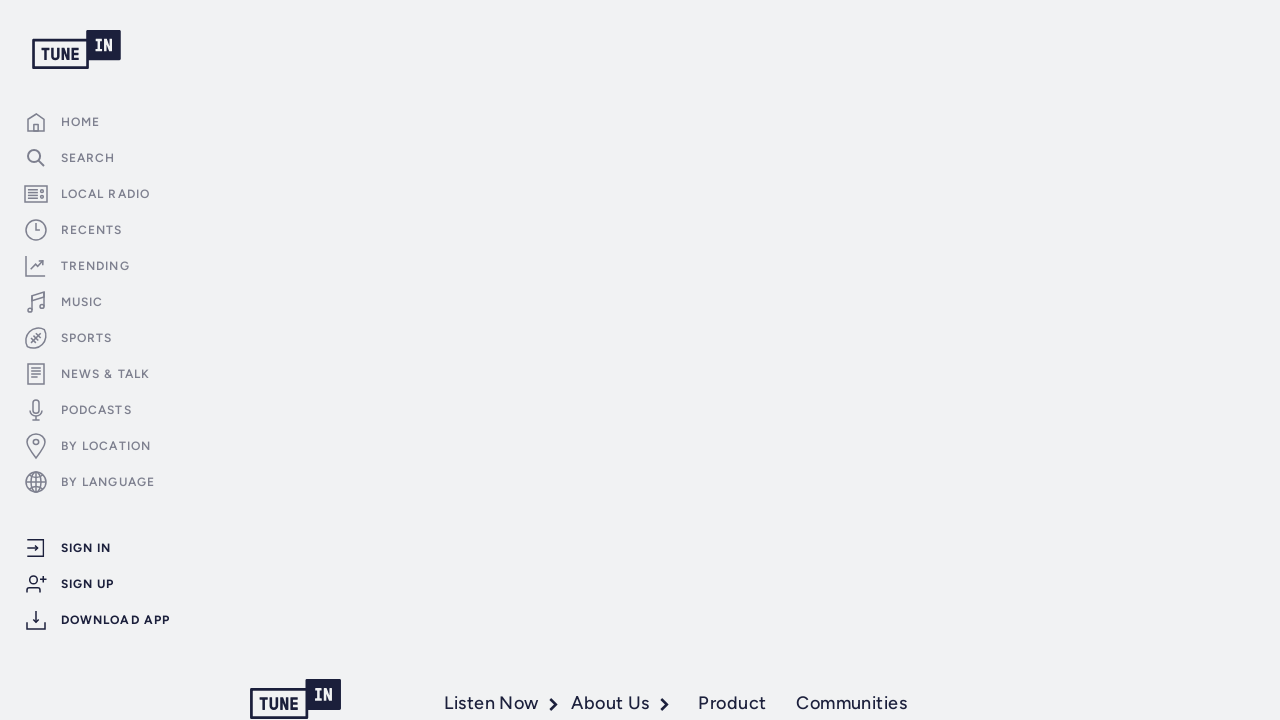

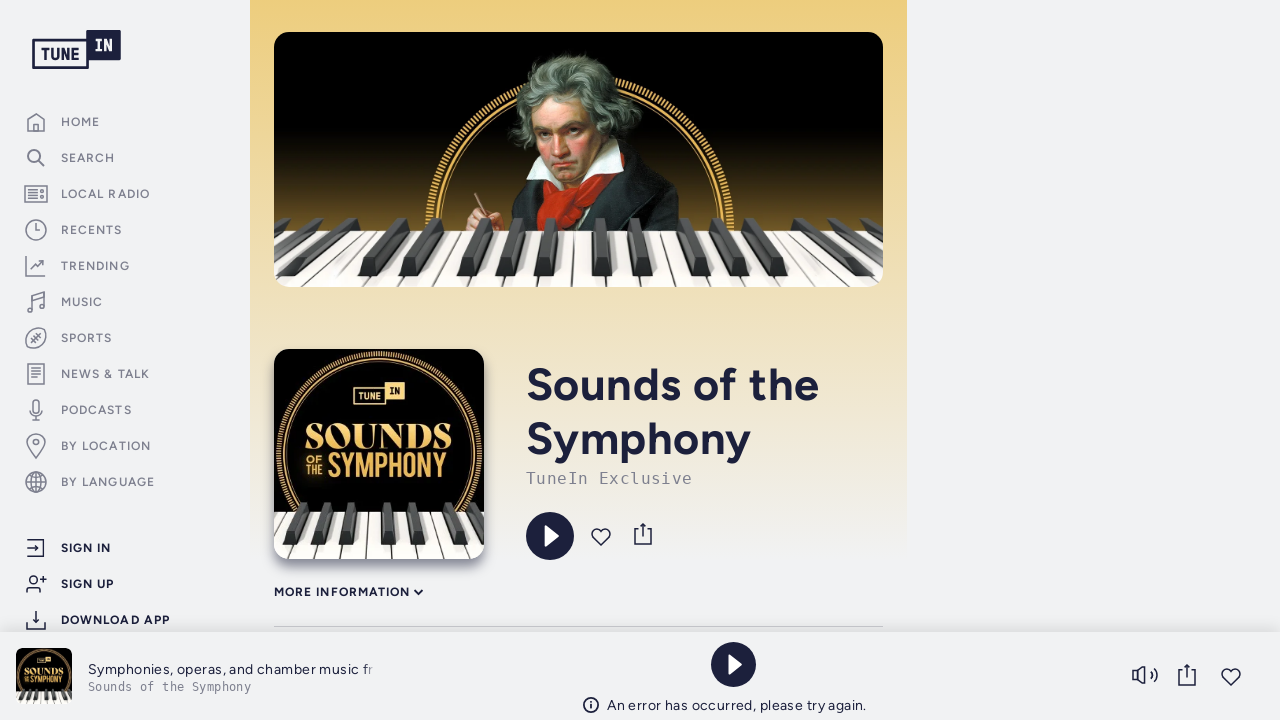